Tests a web form by filling in text input, password field, selecting dropdown options, entering datalist value, and submitting the form to verify successful submission.

Starting URL: https://www.selenium.dev/selenium/web/web-form.html

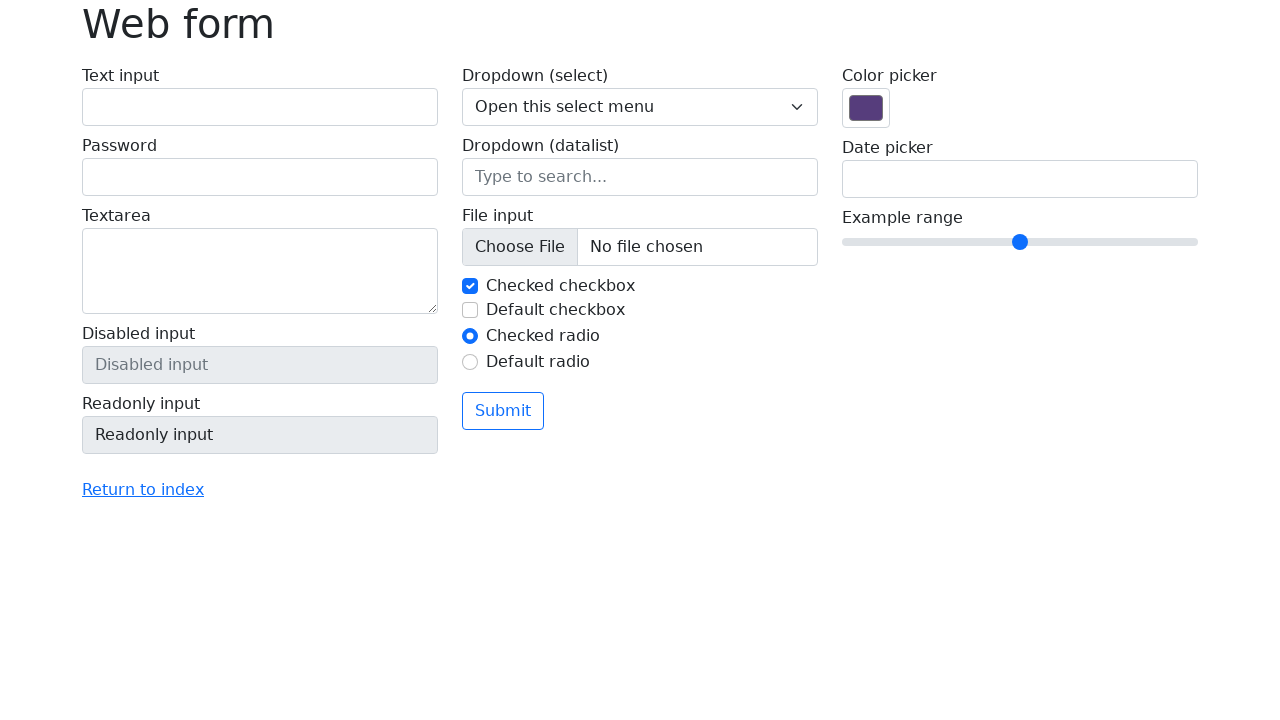

Filled text input field with 'Selenium' on input#my-text-id
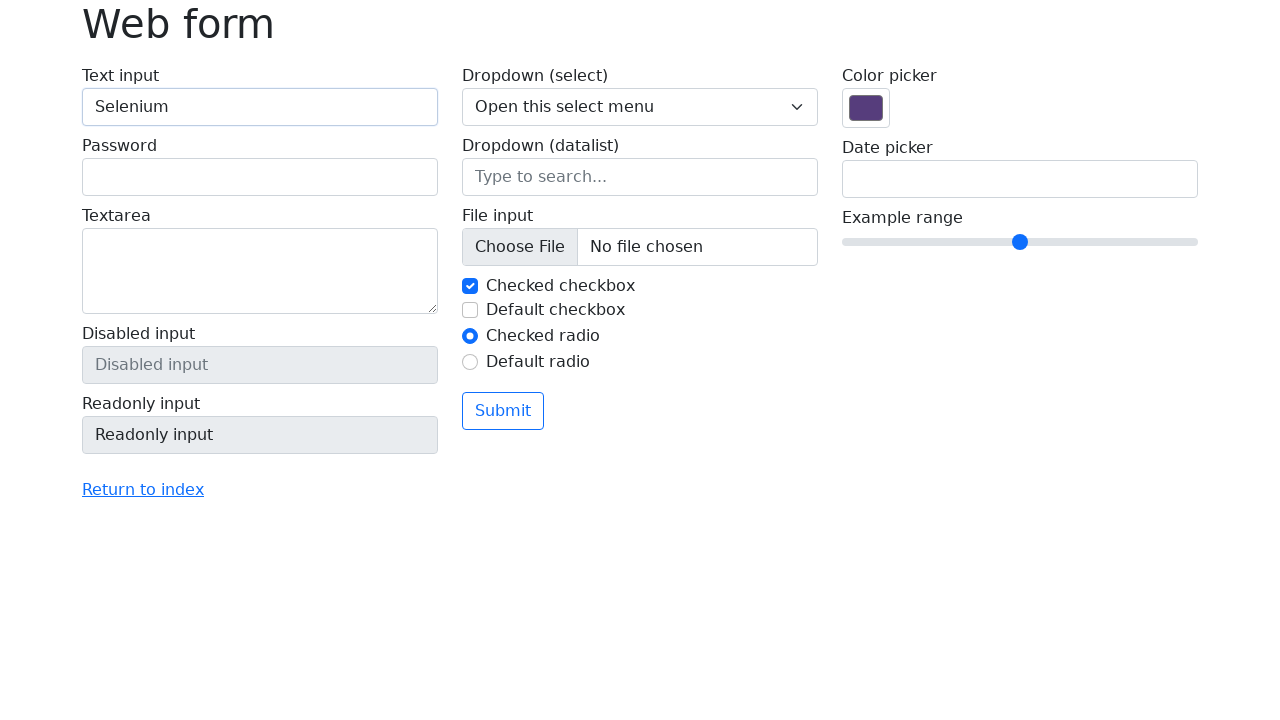

Filled password field with '12345' on input.form-control[name='my-password']
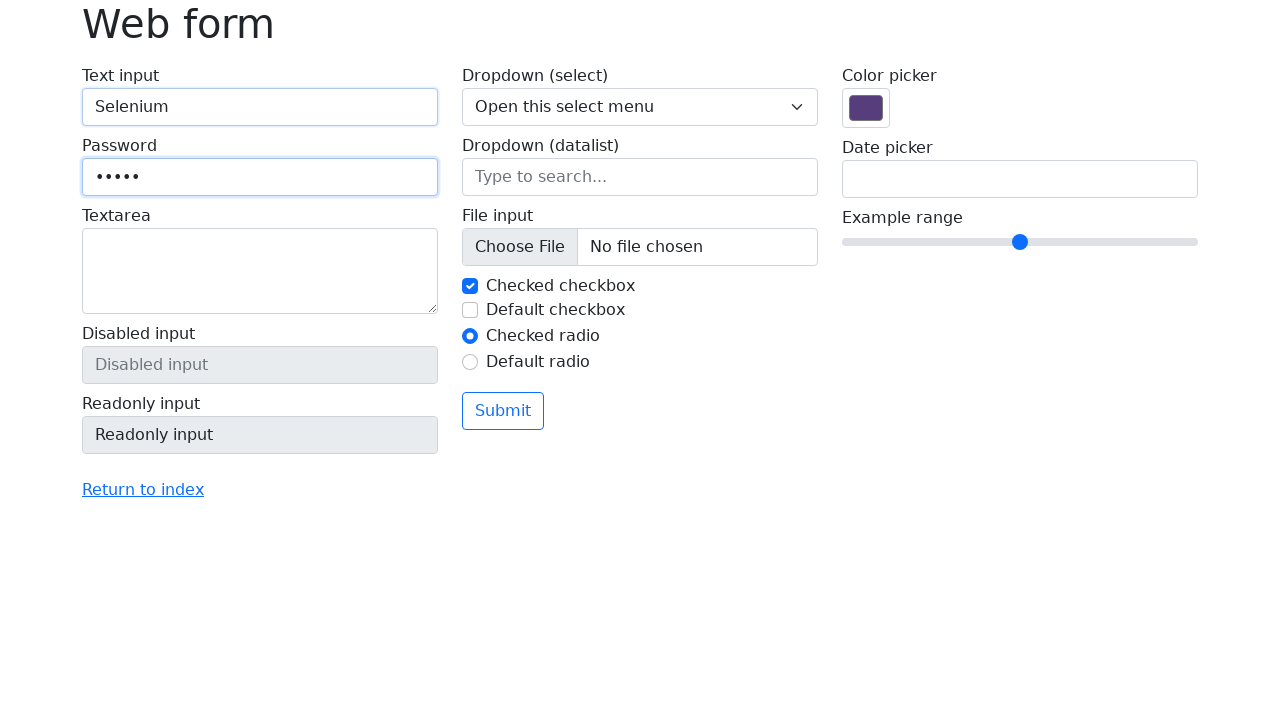

Selected dropdown option with value '3' on select[name='my-select']
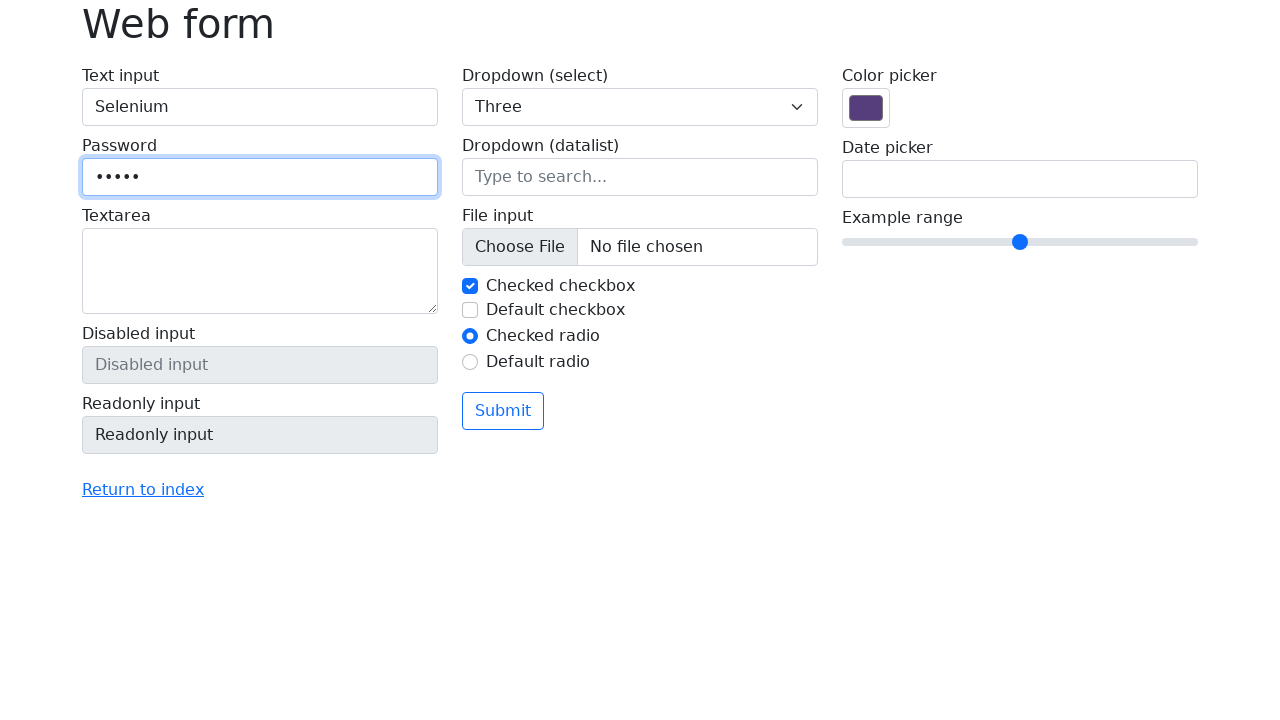

Filled datalist input with 'Seattle' on input[name='my-datalist']
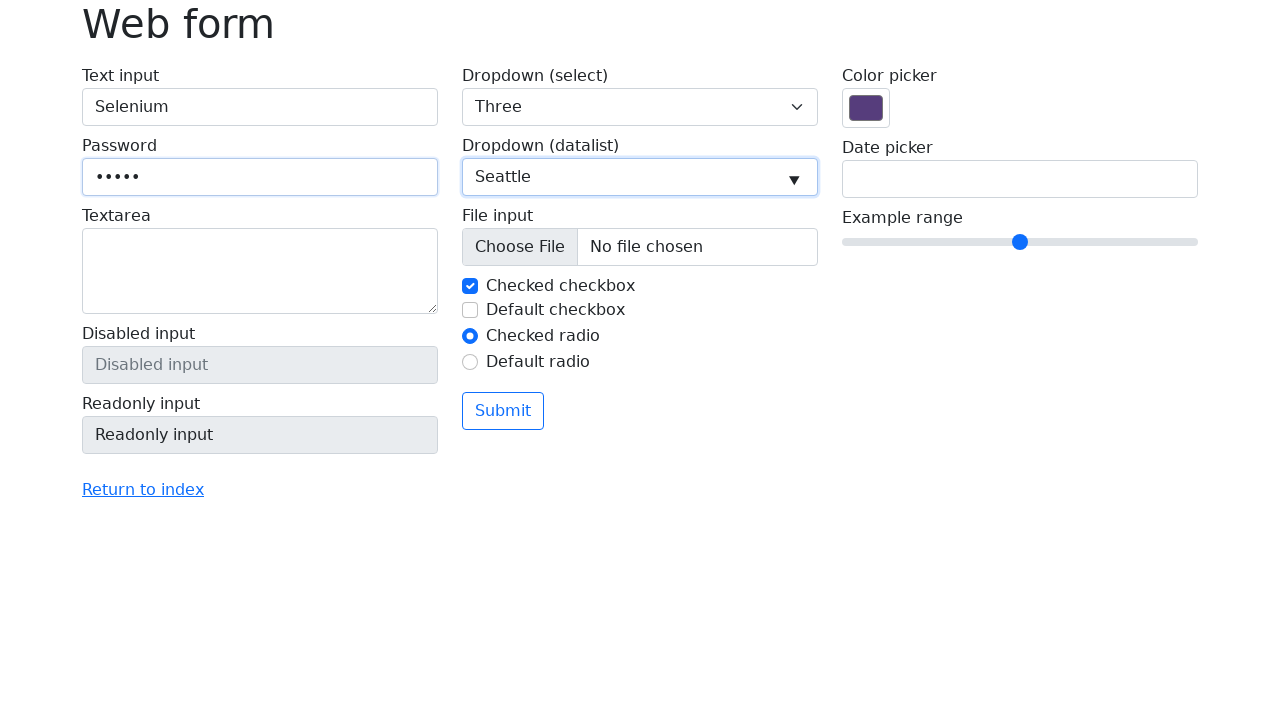

Clicked submit button to submit the form at (503, 411) on button[type='submit']
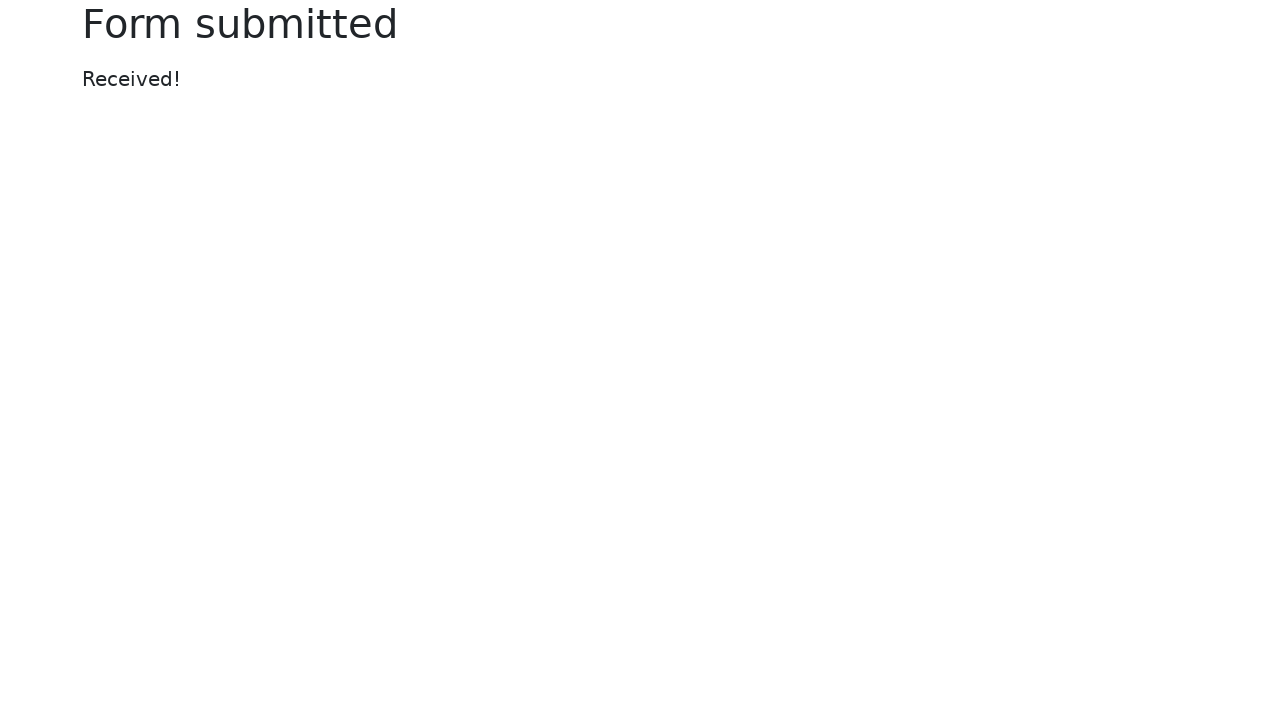

Success message appeared after form submission
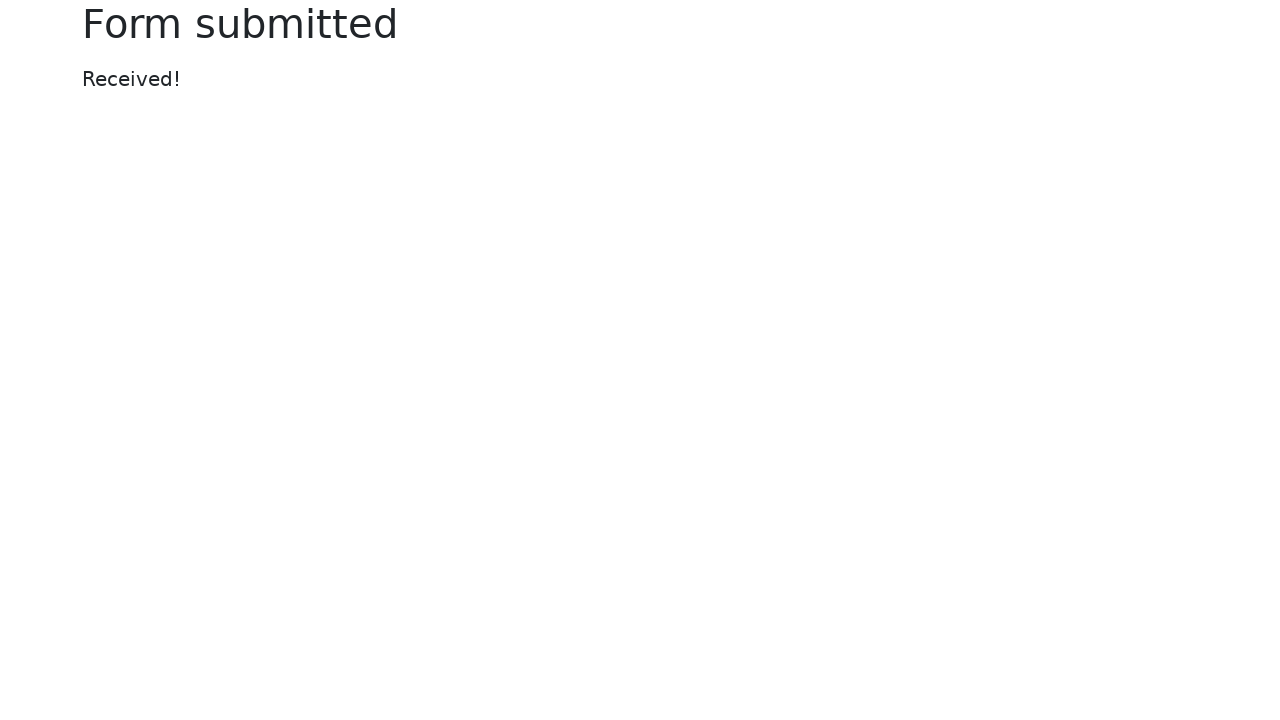

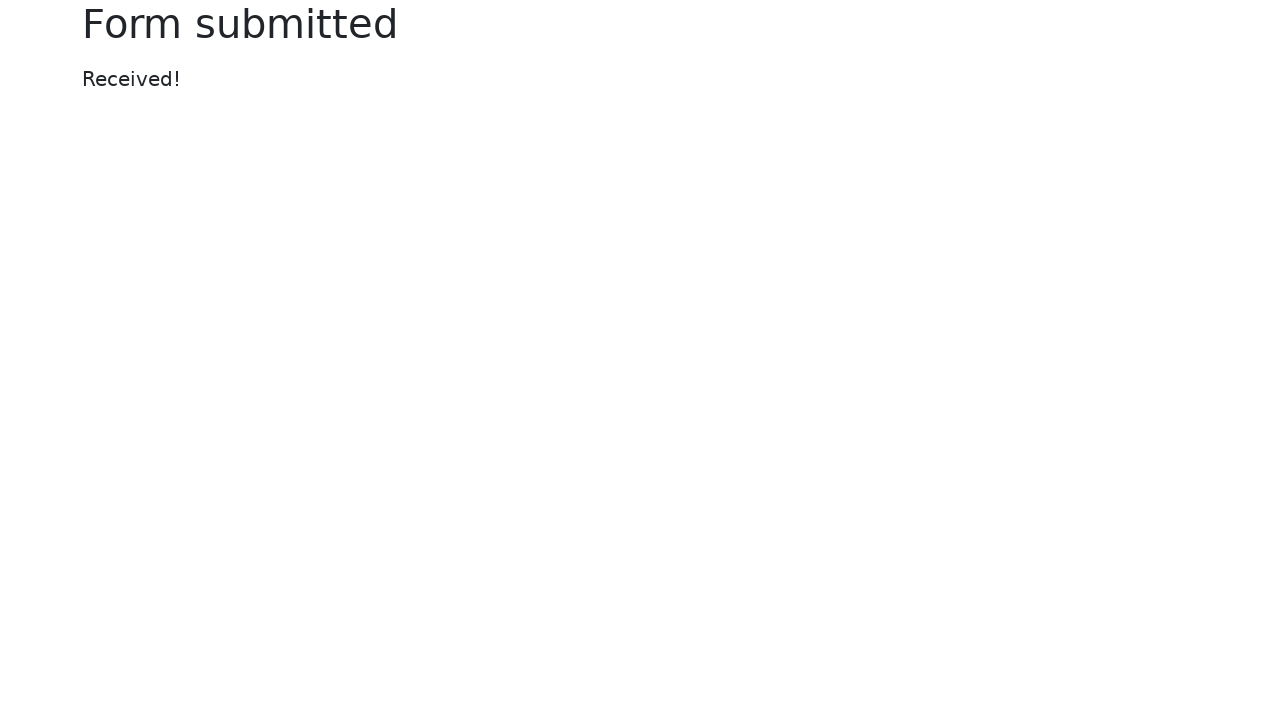